Tests dropdown select functionality by interacting with both old-style HTML select elements and new-style custom dropdown components

Starting URL: https://demoqa.com/select-menu

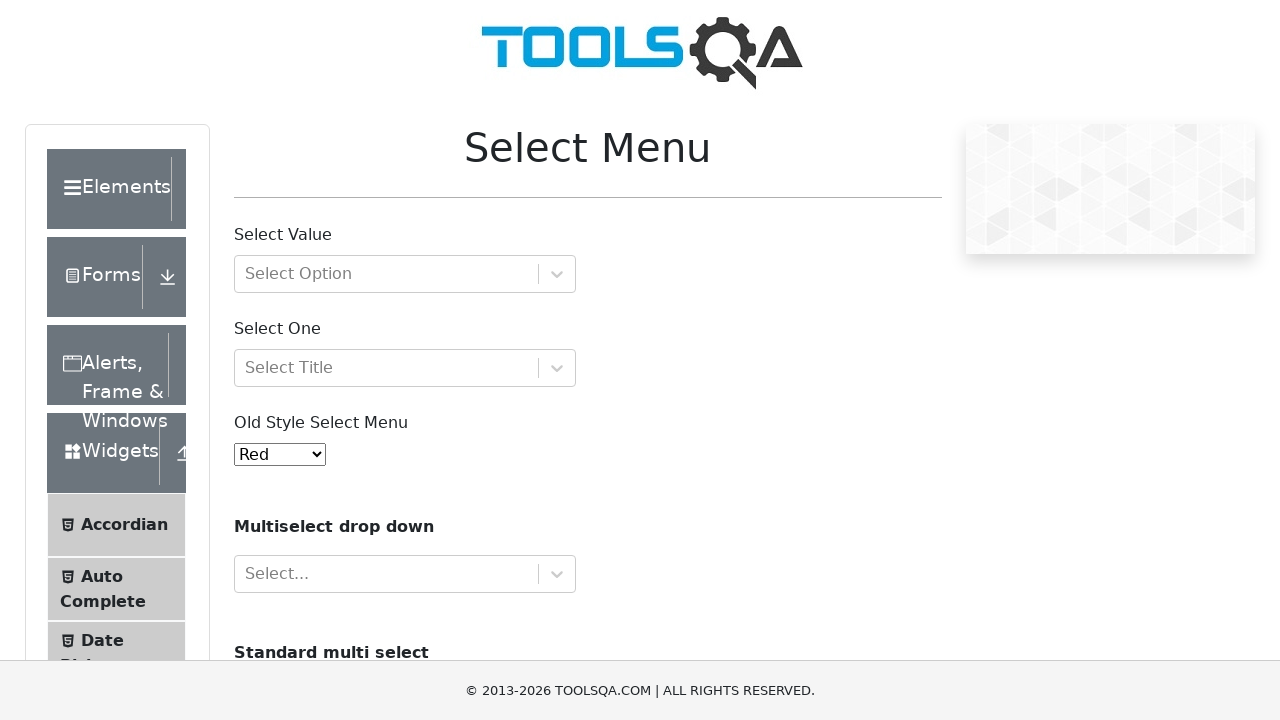

Selected option by index 1 (Blue) from old-style select element on #oldSelectMenu
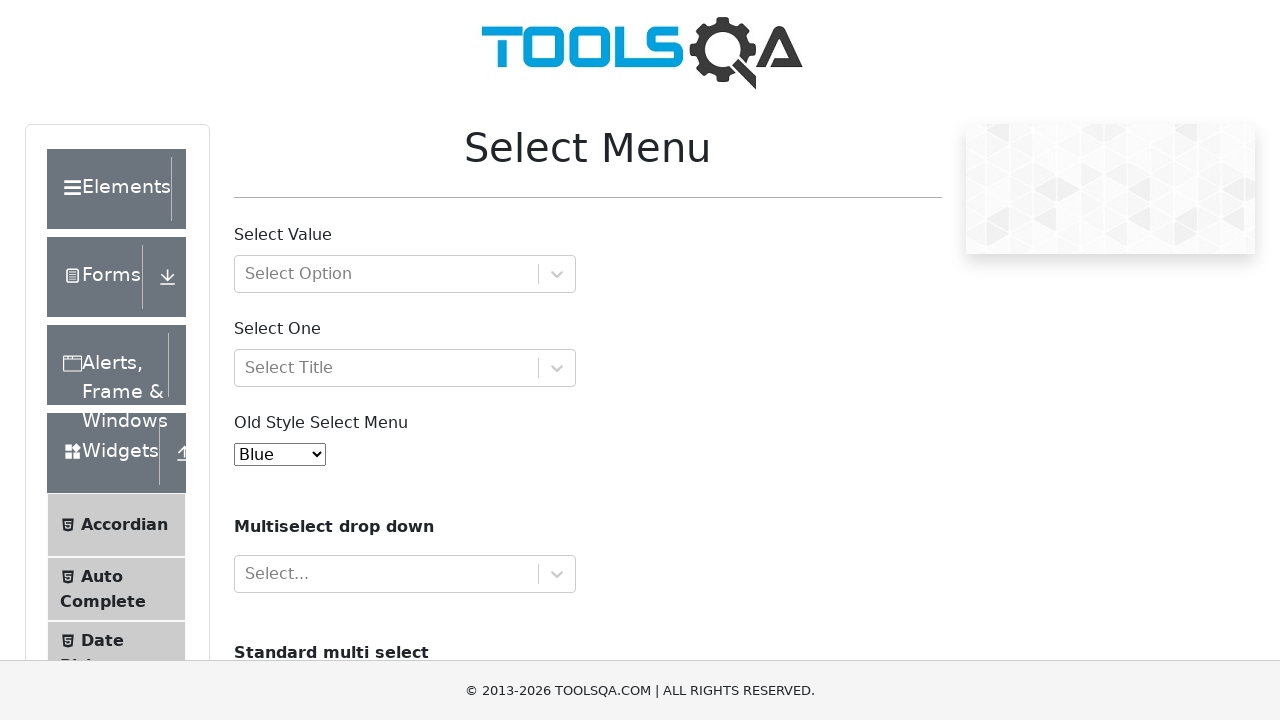

Selected option with value '8' from old-style select element on #oldSelectMenu
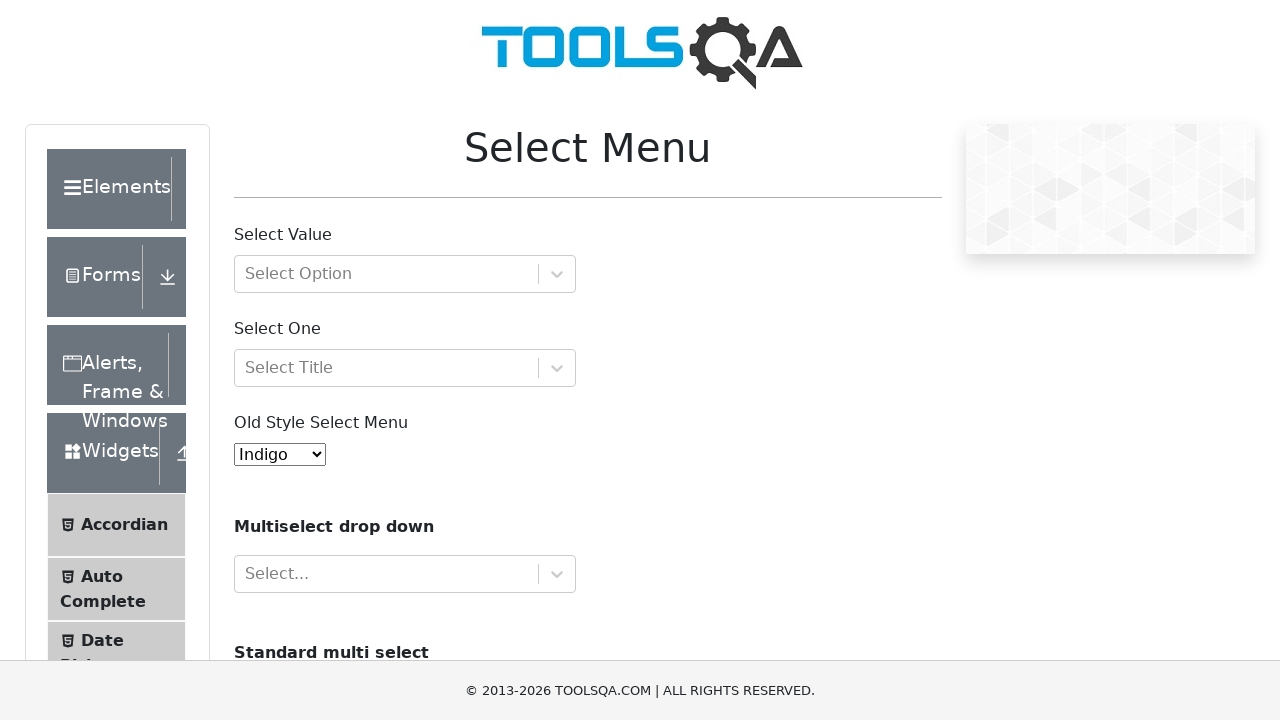

Selected option with label 'Aqua' from old-style select element on #oldSelectMenu
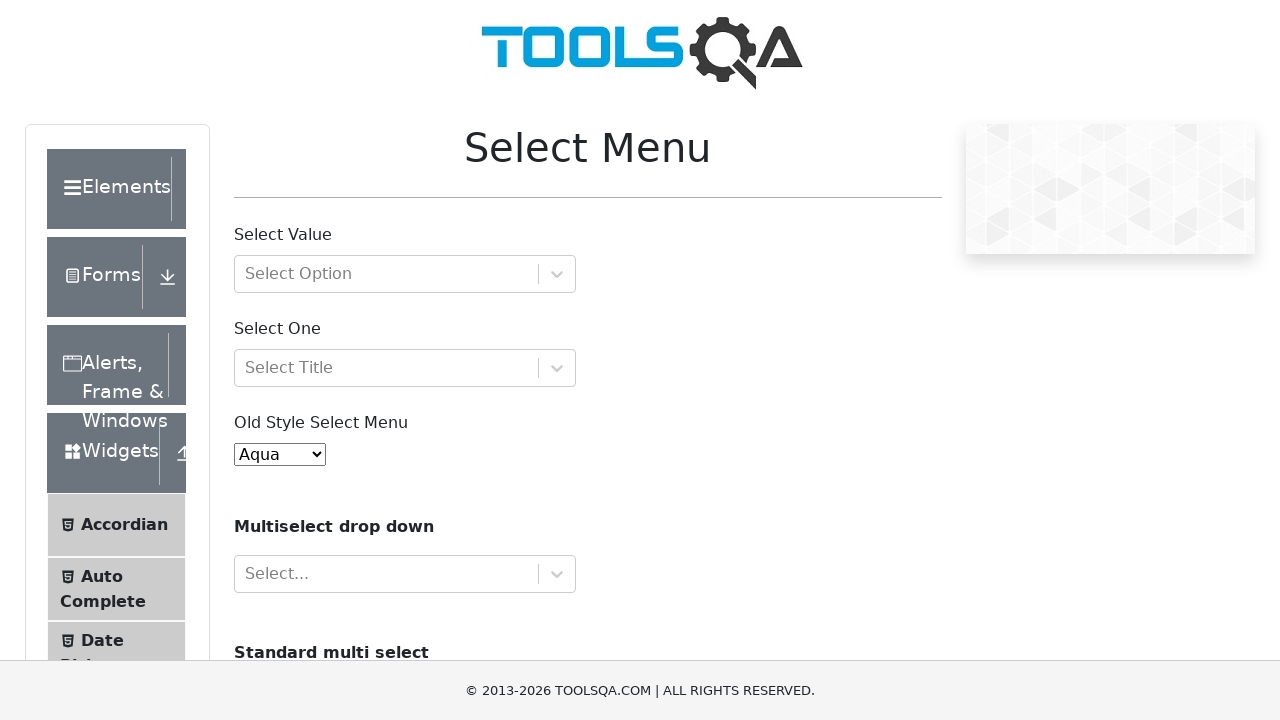

Clicked on new-style dropdown to open it at (405, 274) on #withOptGroup
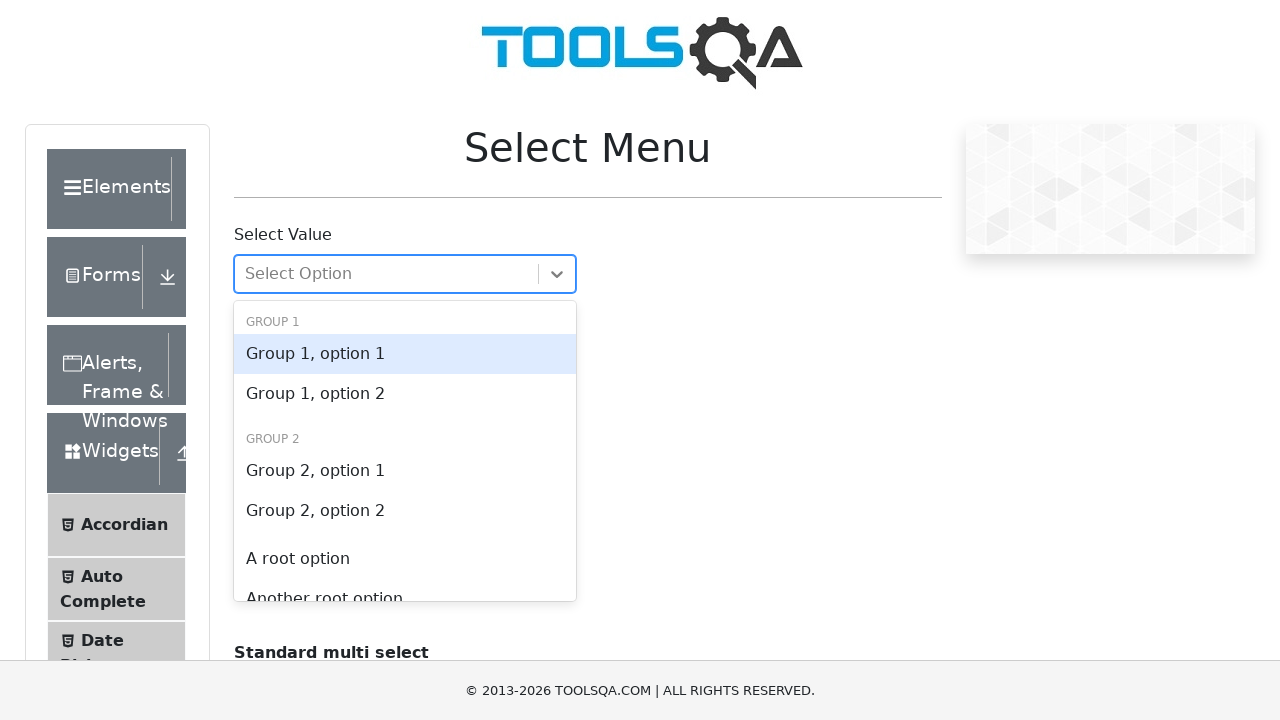

Pressed ArrowDown to navigate to next option in dropdown
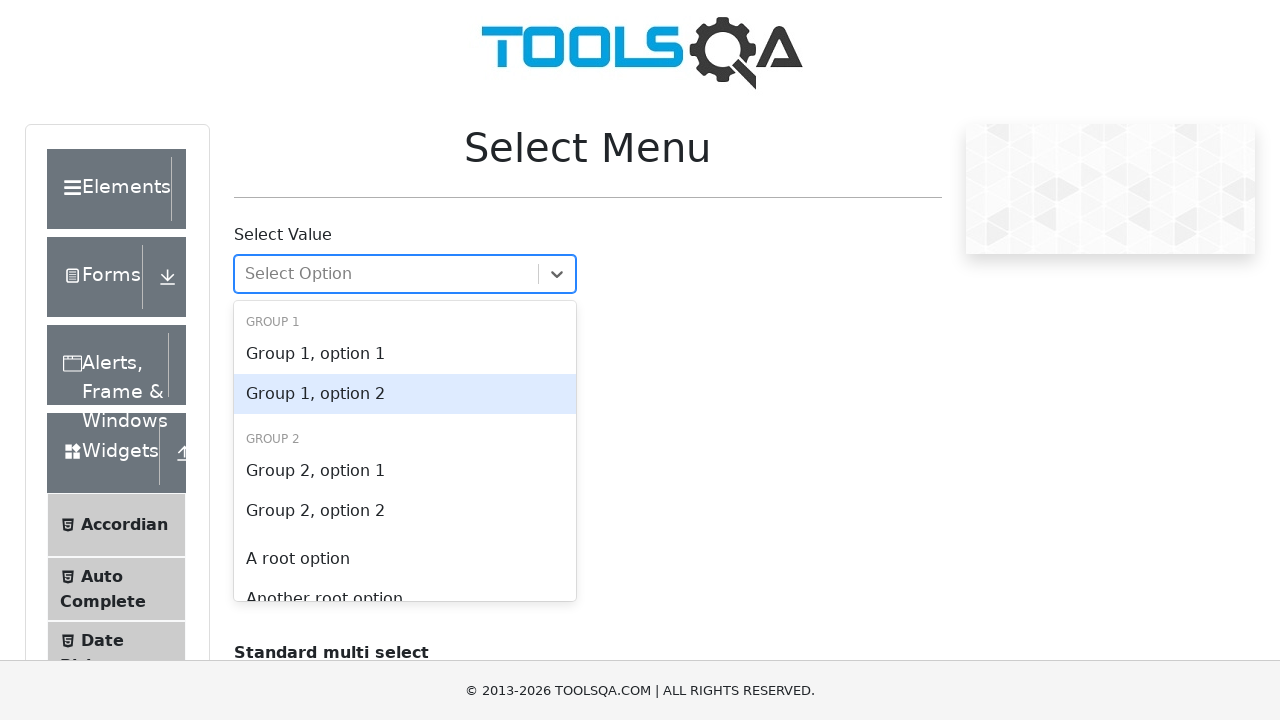

Pressed Enter to select the highlighted option from dropdown
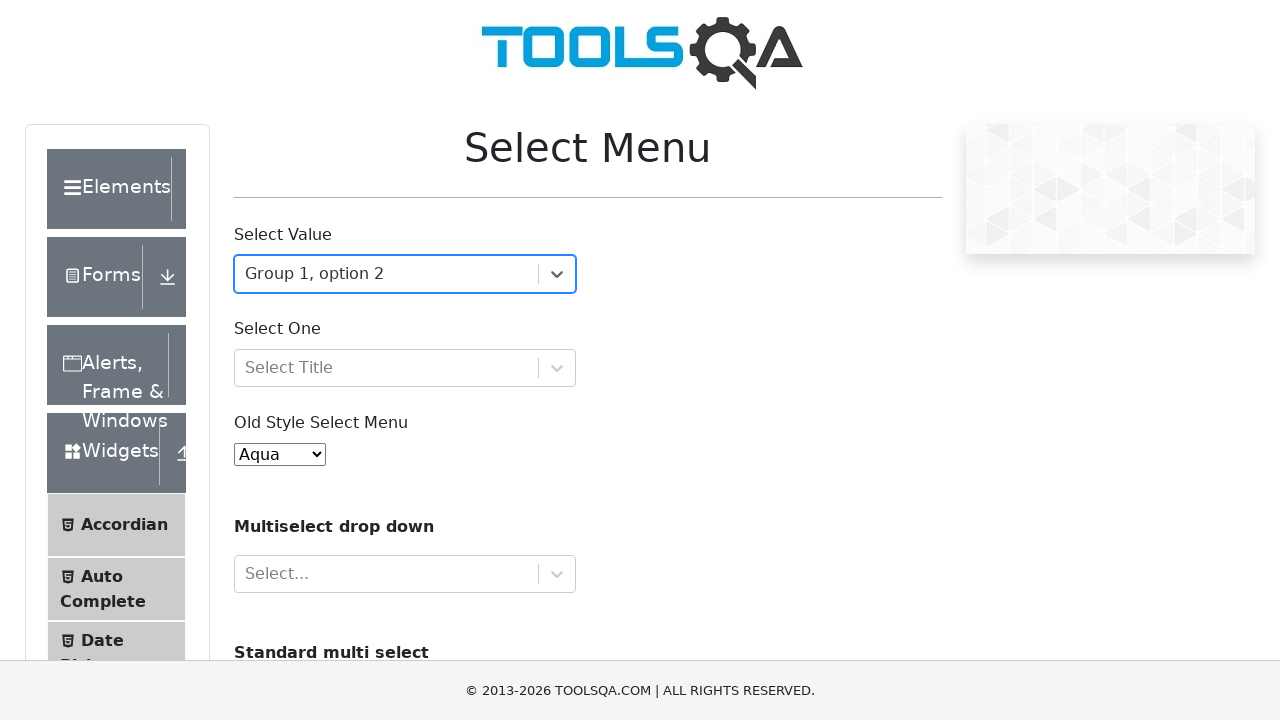

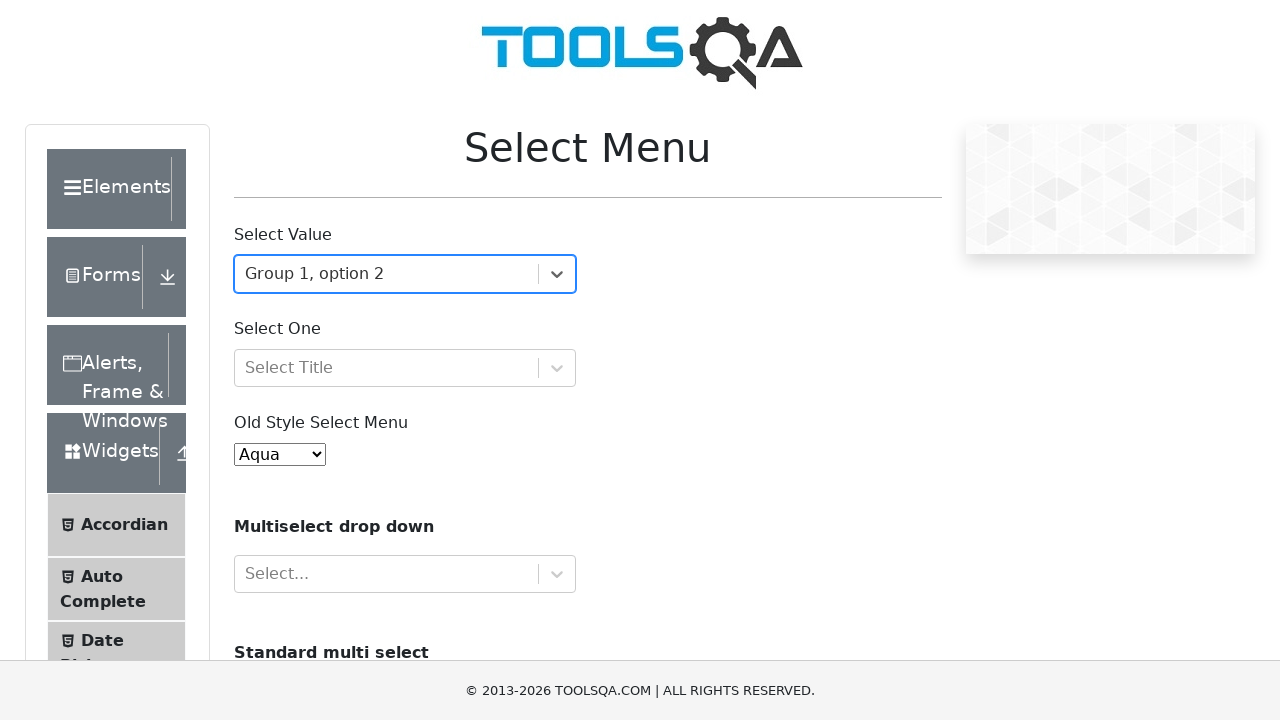